Simple navigation test that opens the cars.com website and maximizes the browser window

Starting URL: https://www.cars.com

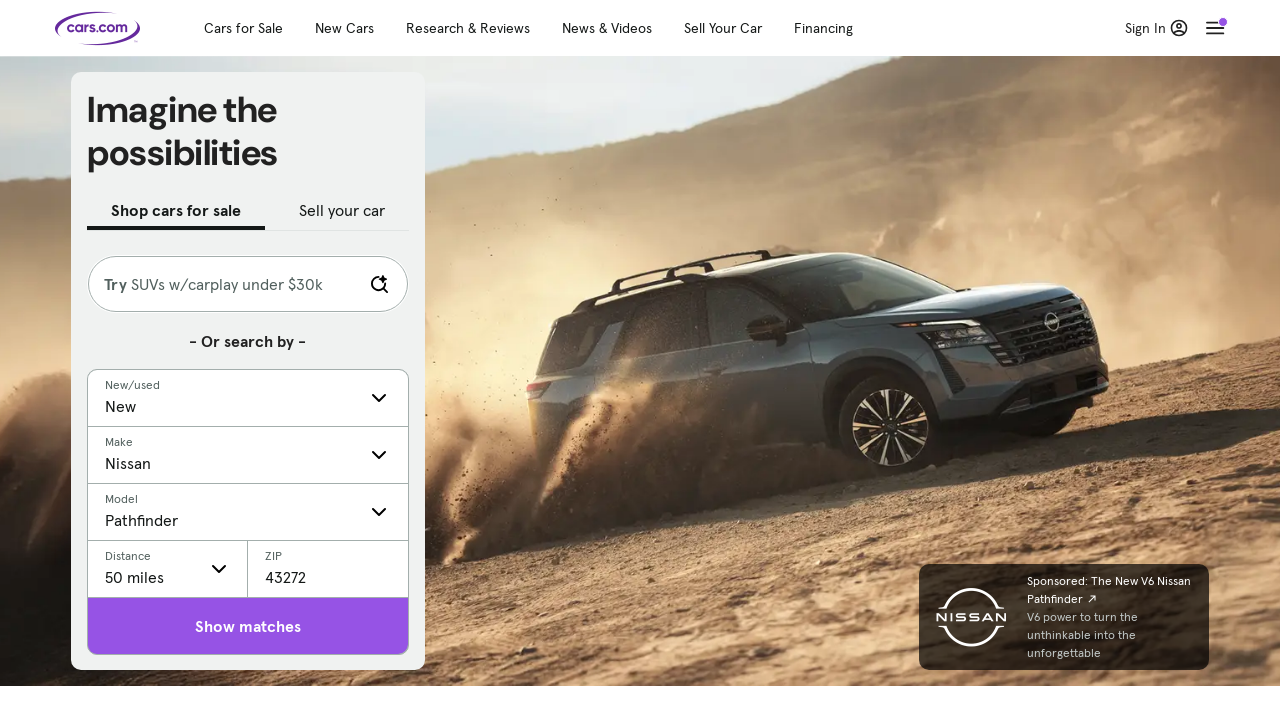

Maximized browser window to 1920x1080
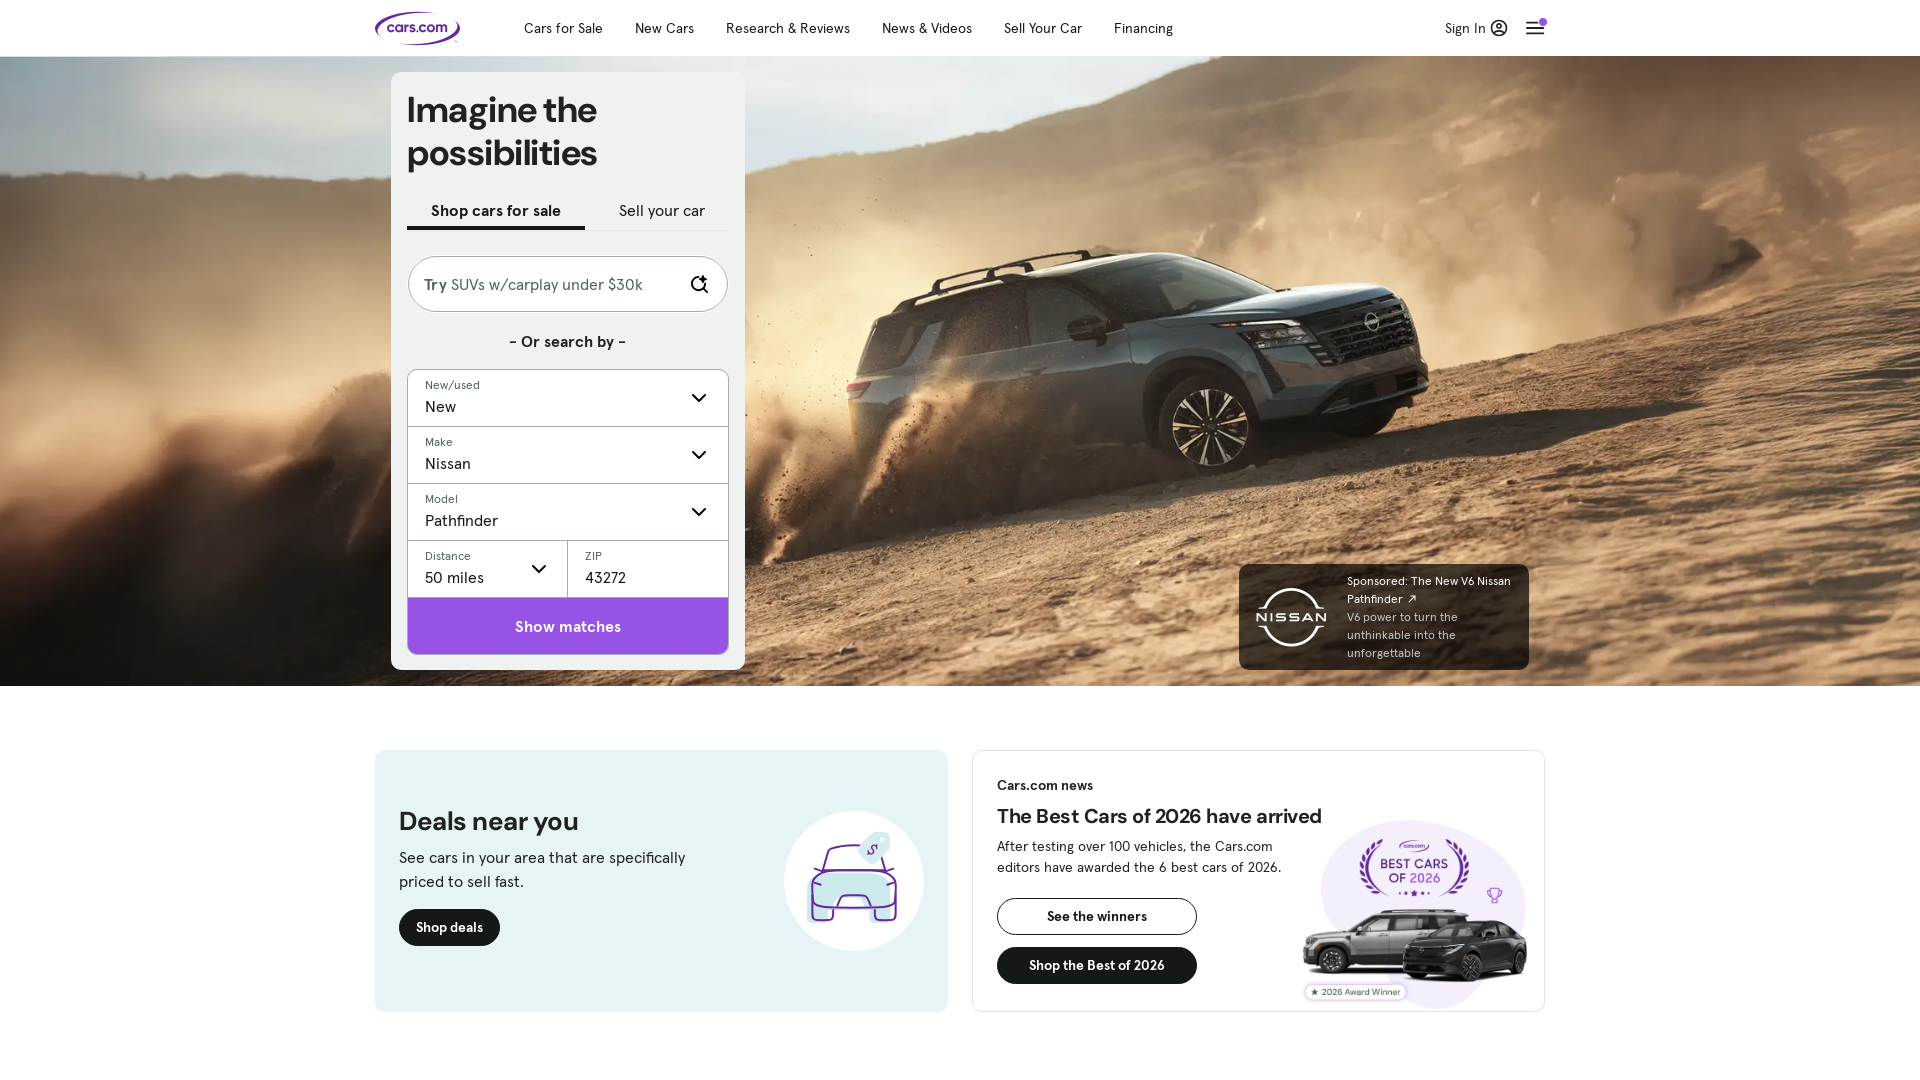

cars.com website fully loaded
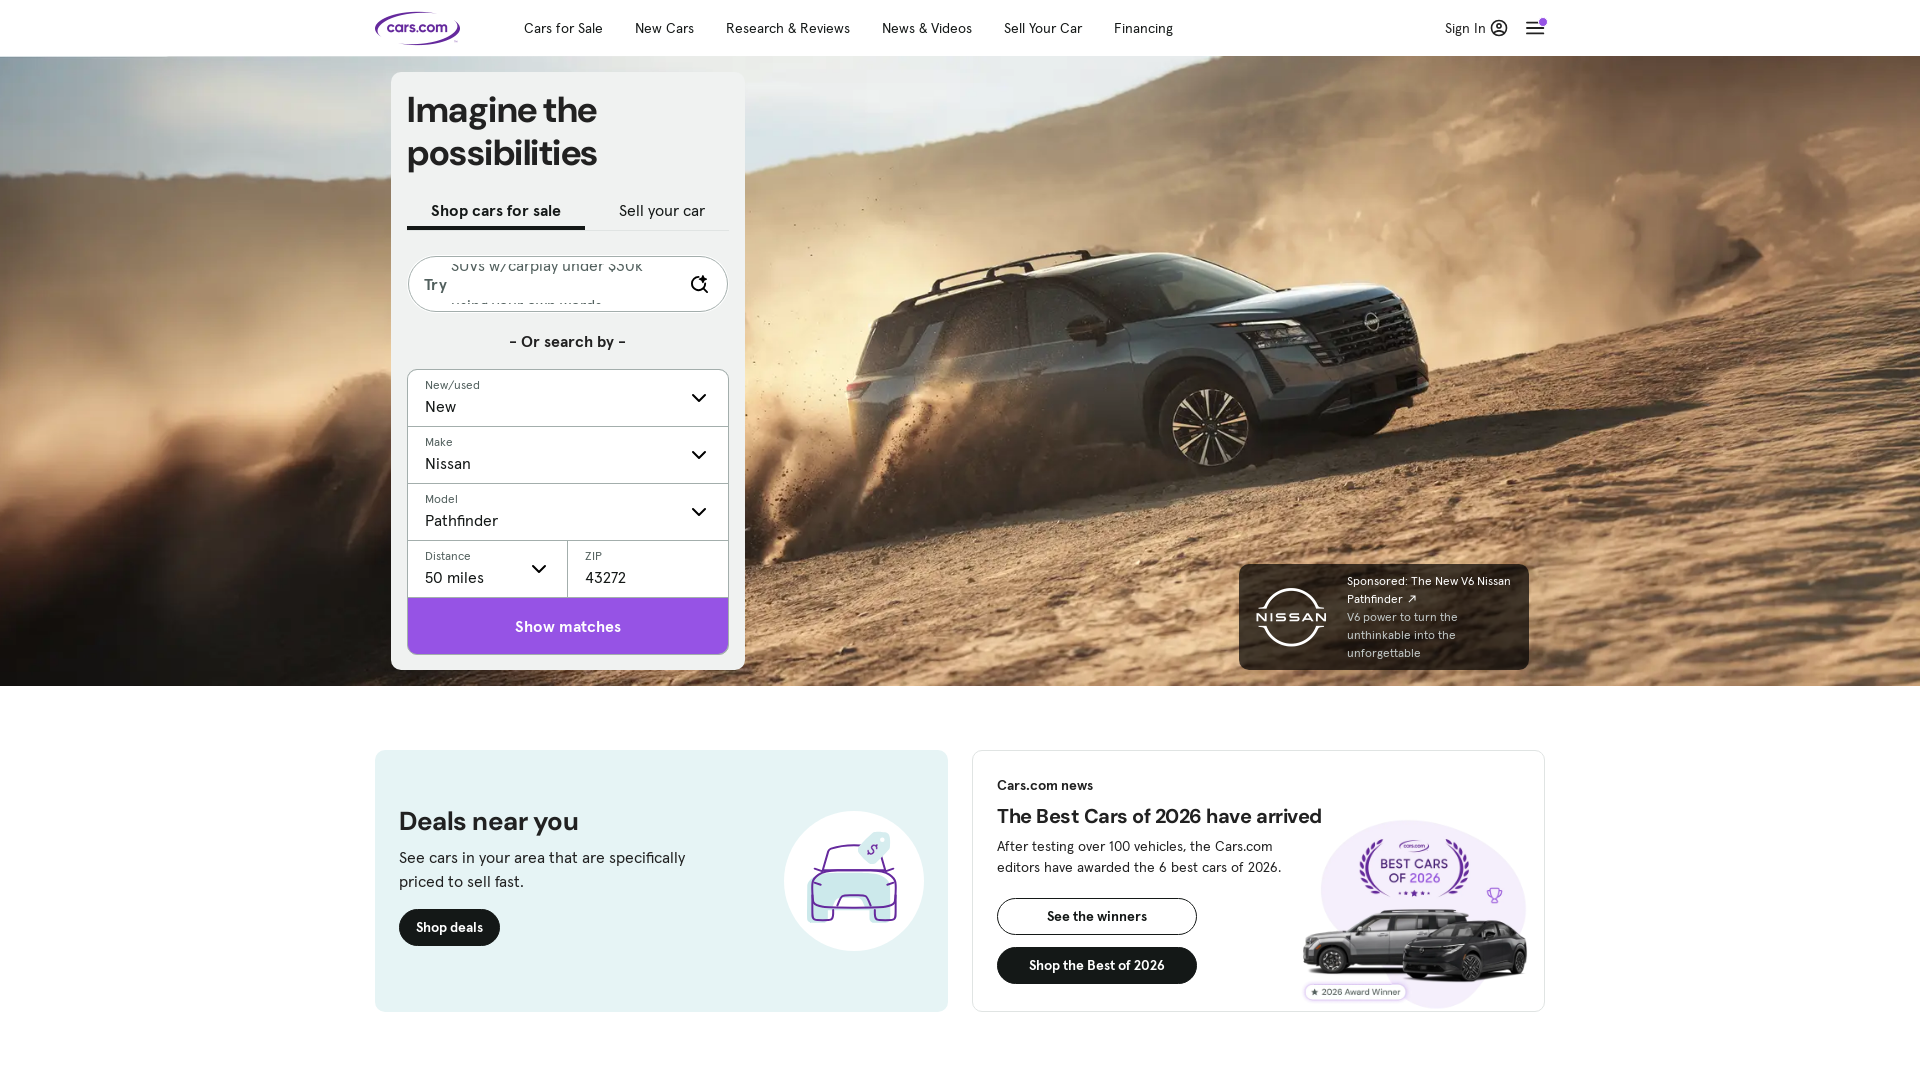

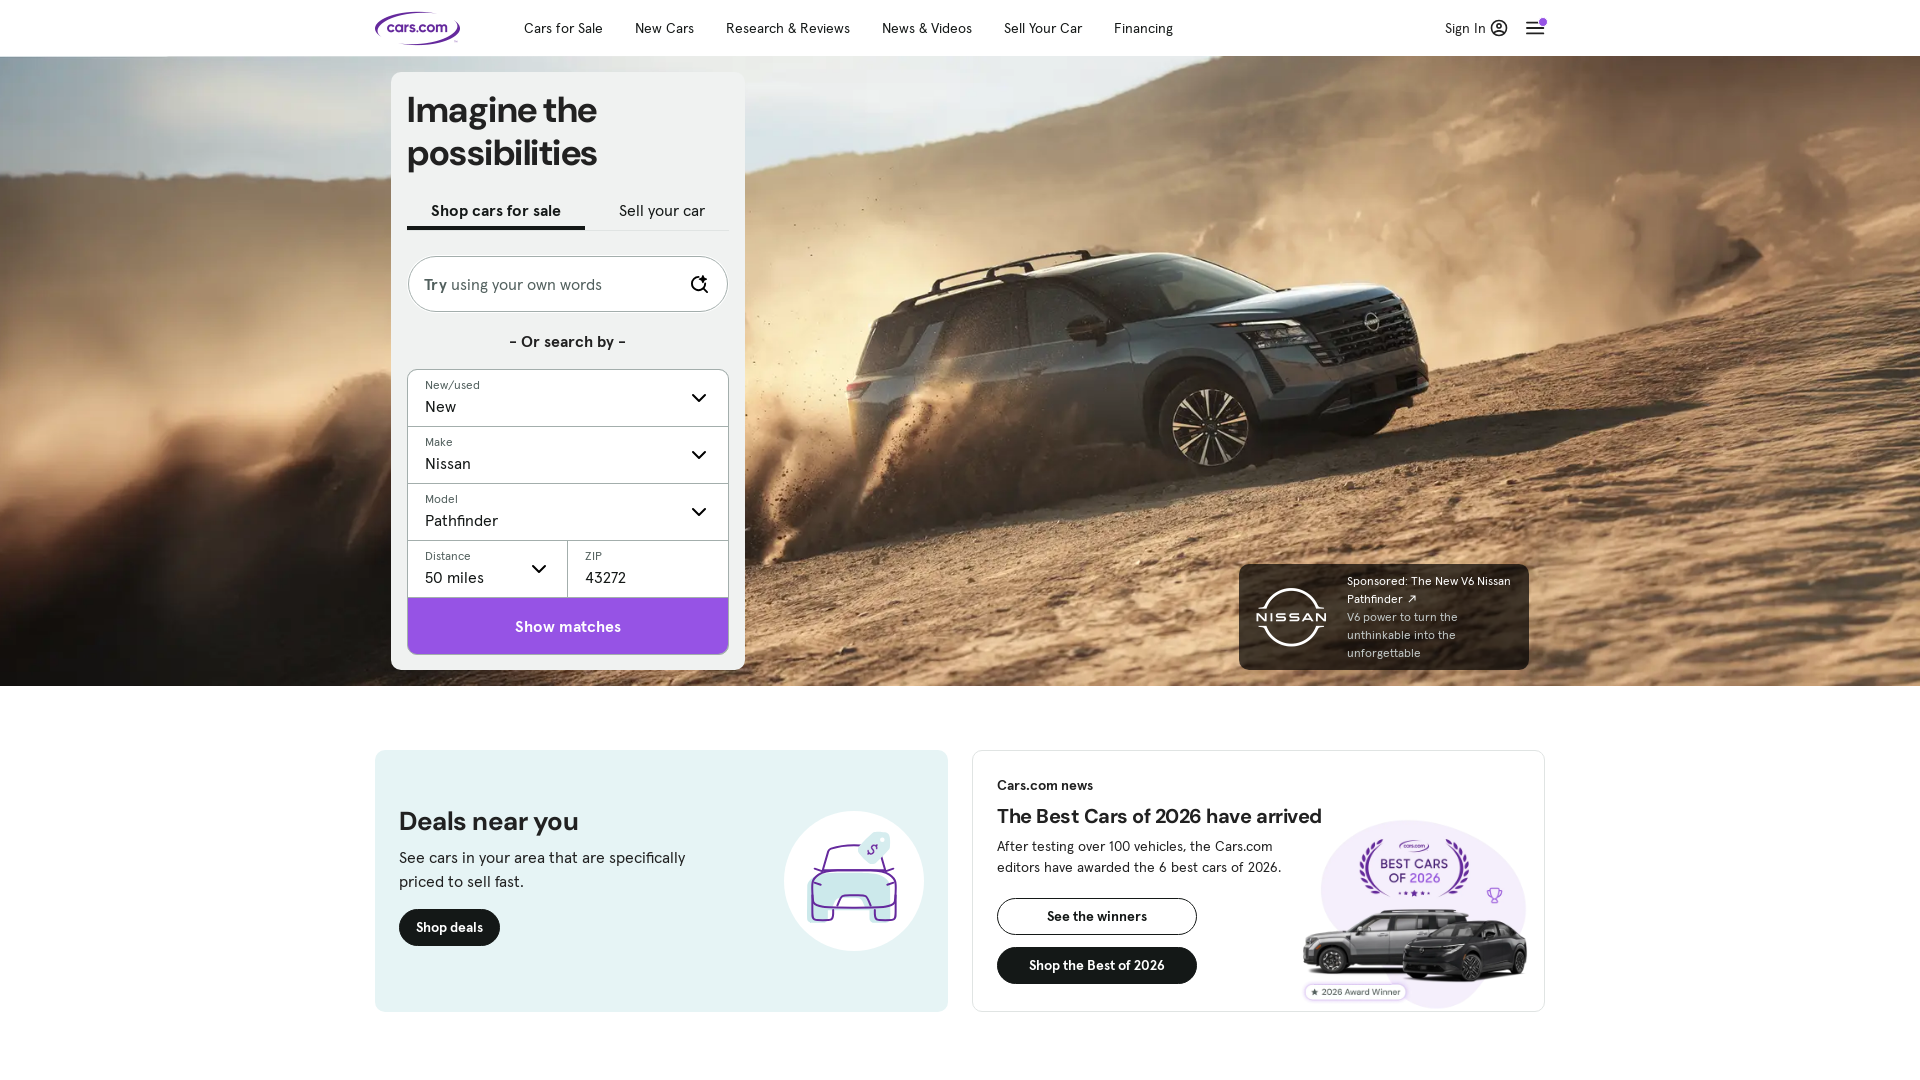